Tests clicking a button with dynamic ID on the UI Testing Playground website

Starting URL: http://uitestingplayground.com/dynamicid

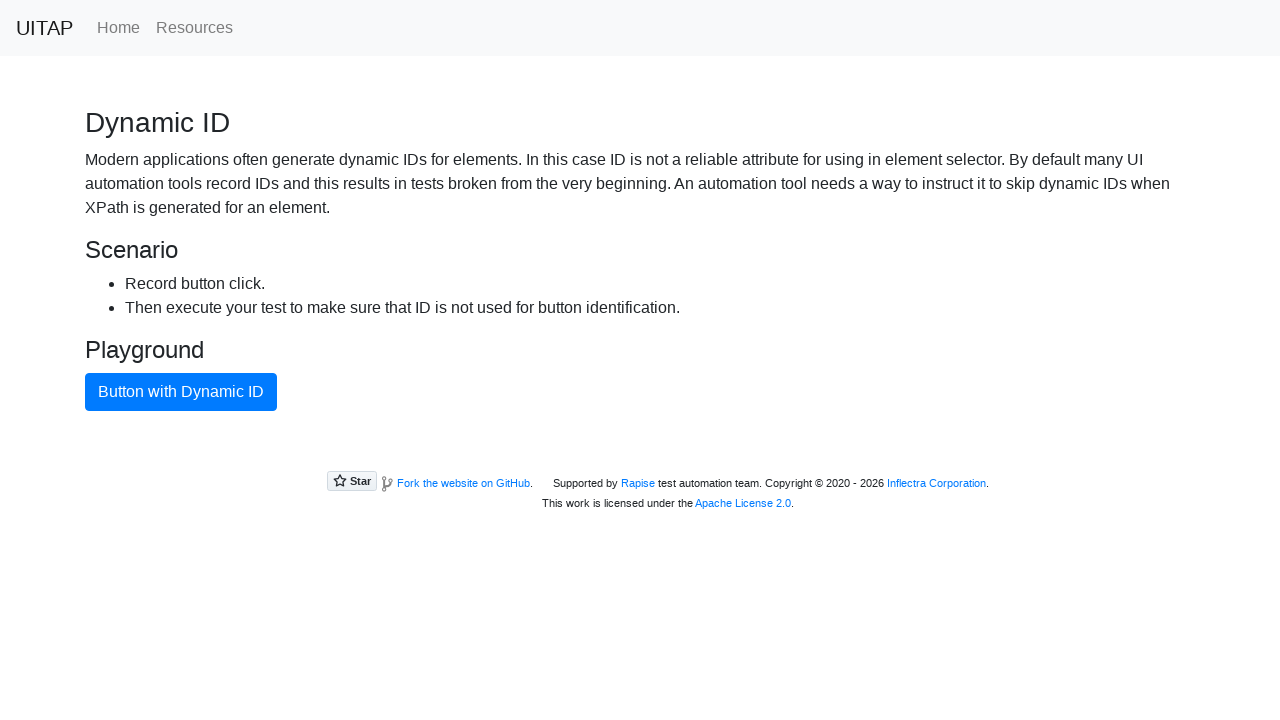

Waited for blue primary button to become visible
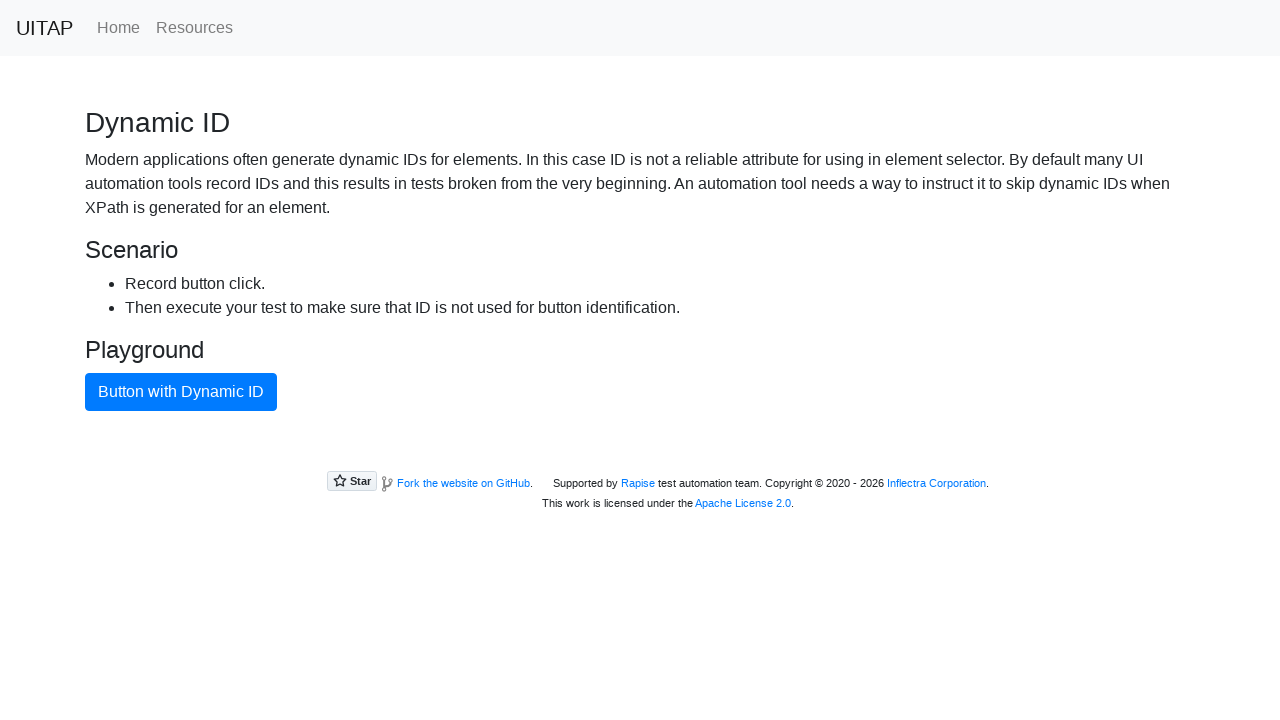

Clicked the blue primary button with dynamic ID at (181, 392) on button.btn.btn-primary
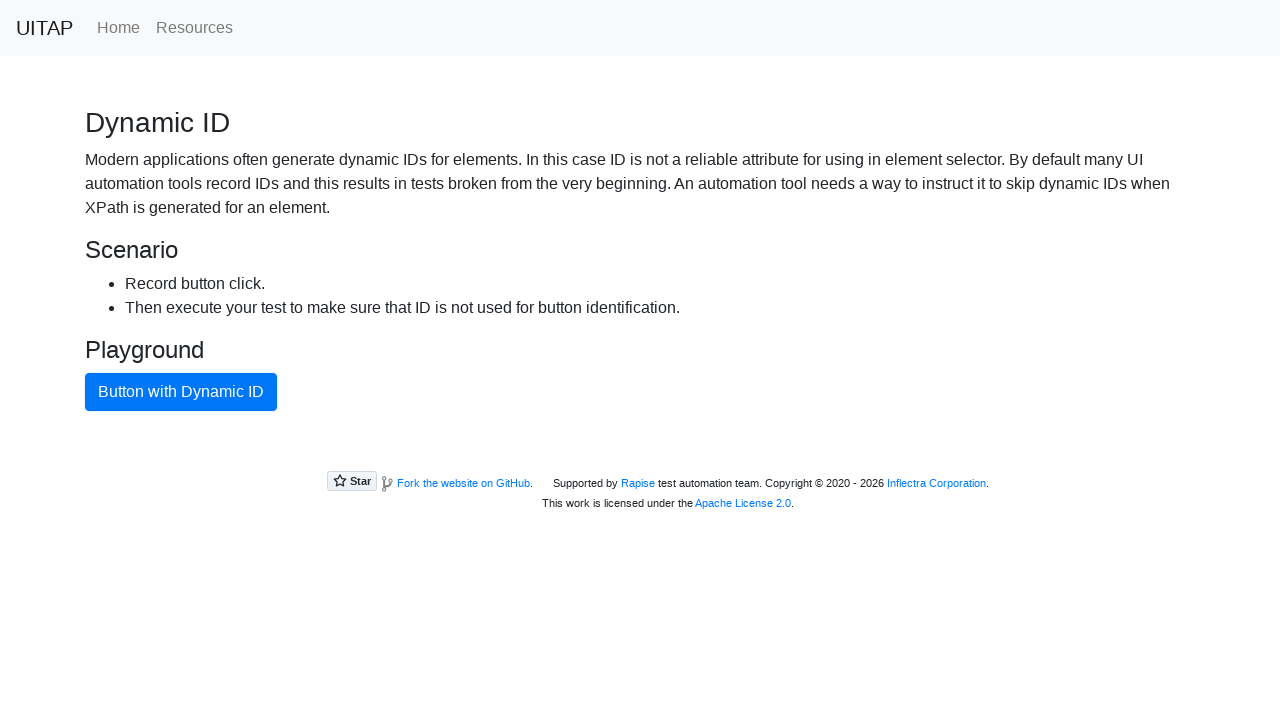

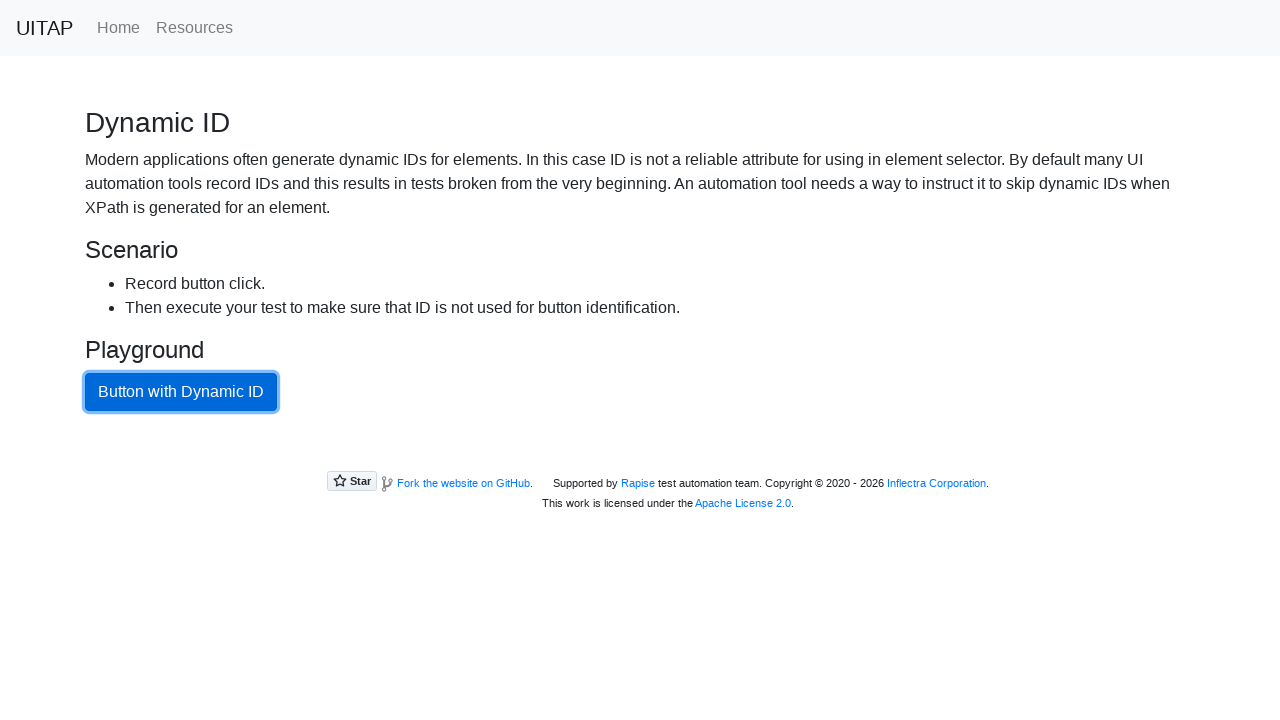